Tests multi-window handling by opening a new browser window, navigating to a courses page in the new window, then switching back to the original practice page window to verify both URLs.

Starting URL: https://www.letskodeit.com/practice

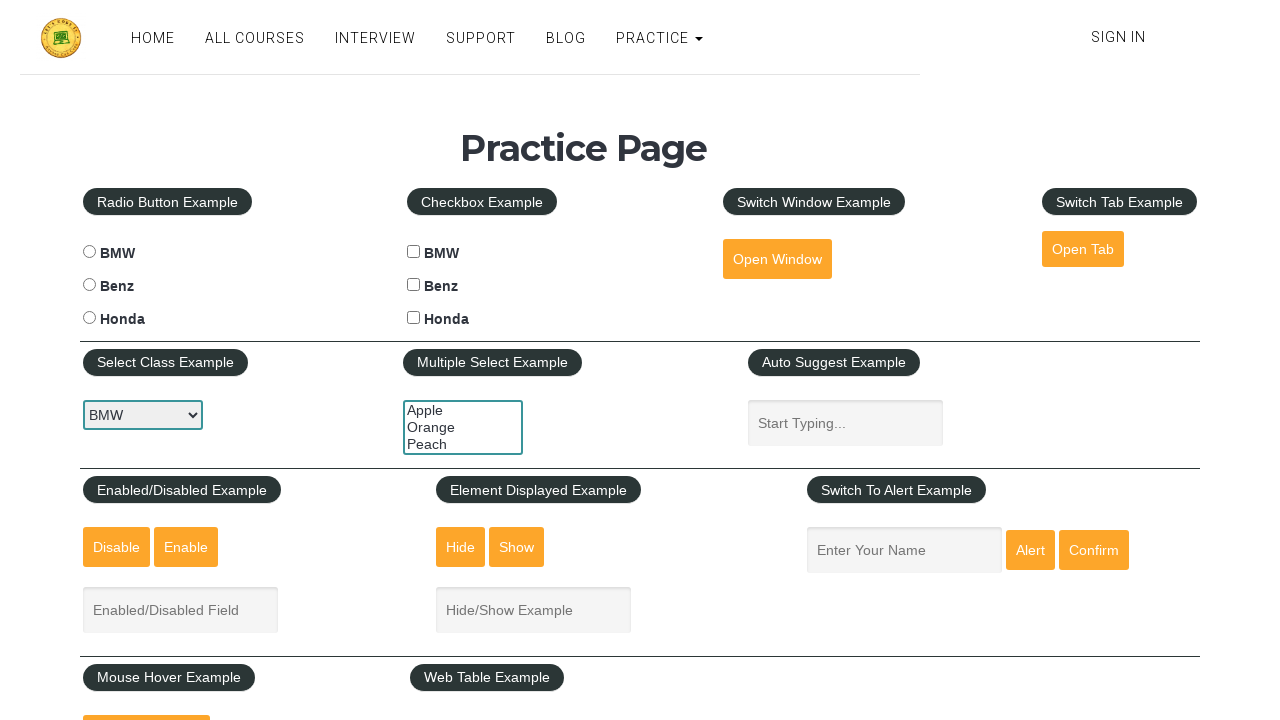

Opened a new browser window/page in the same context
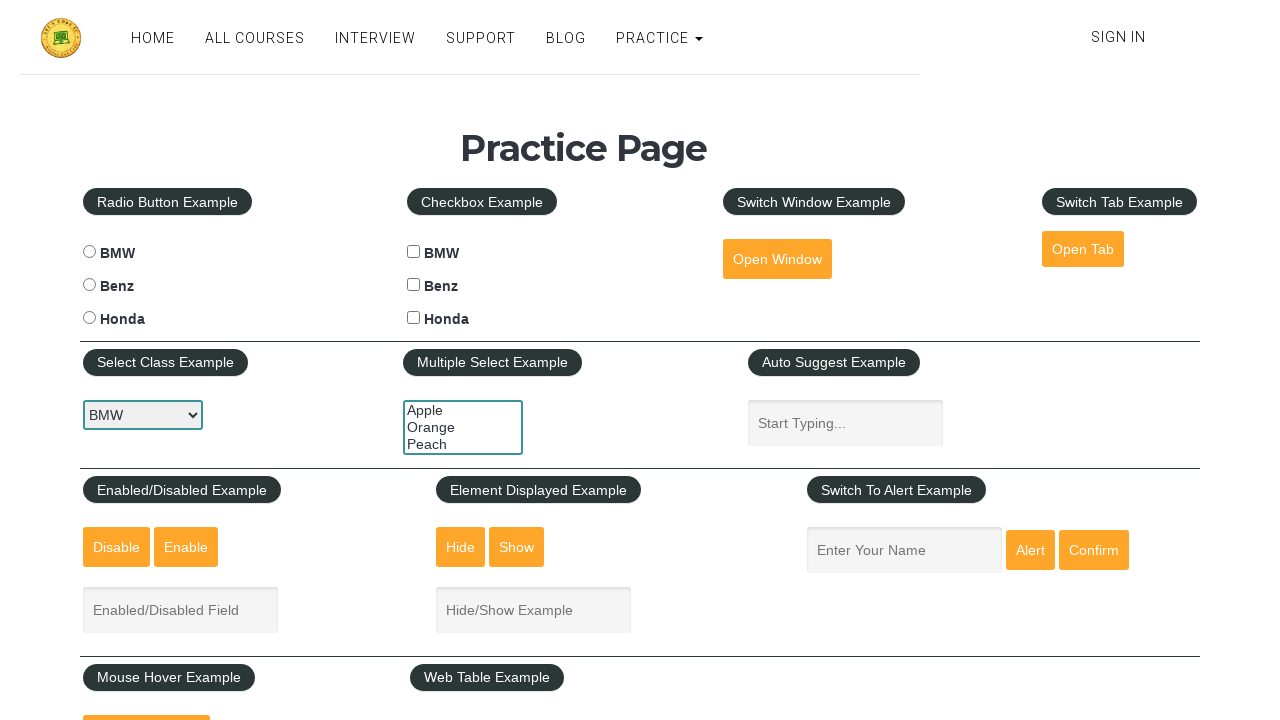

Navigated new window to courses page (https://www.letskodeit.com/courses)
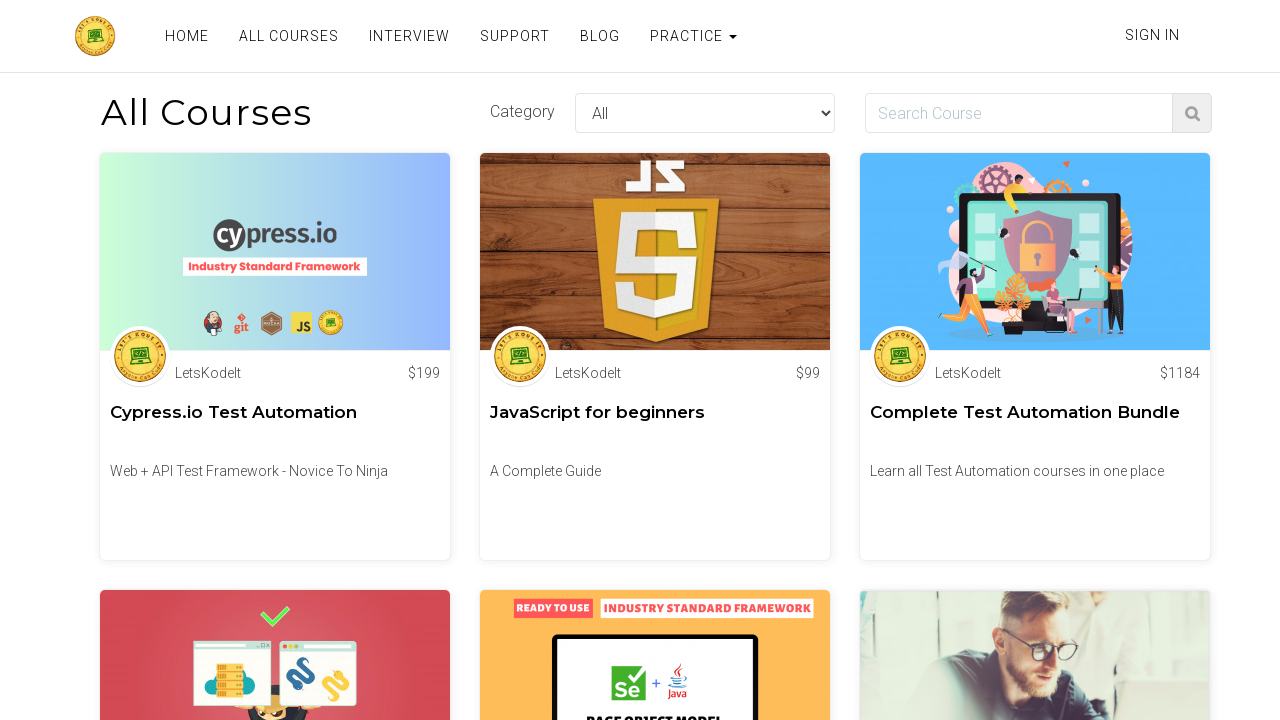

Retrieved new window URL: https://www.letskodeit.com/courses
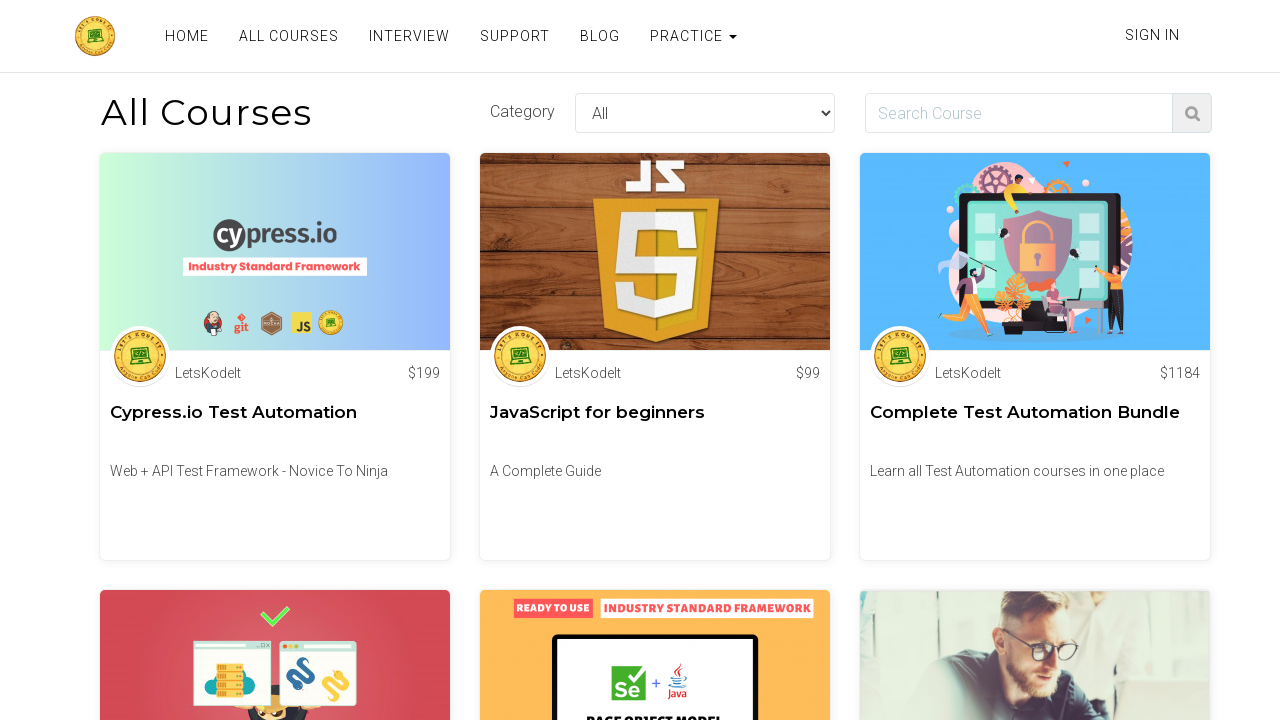

Retrieved original window URL: https://www.letskodeit.com/practice
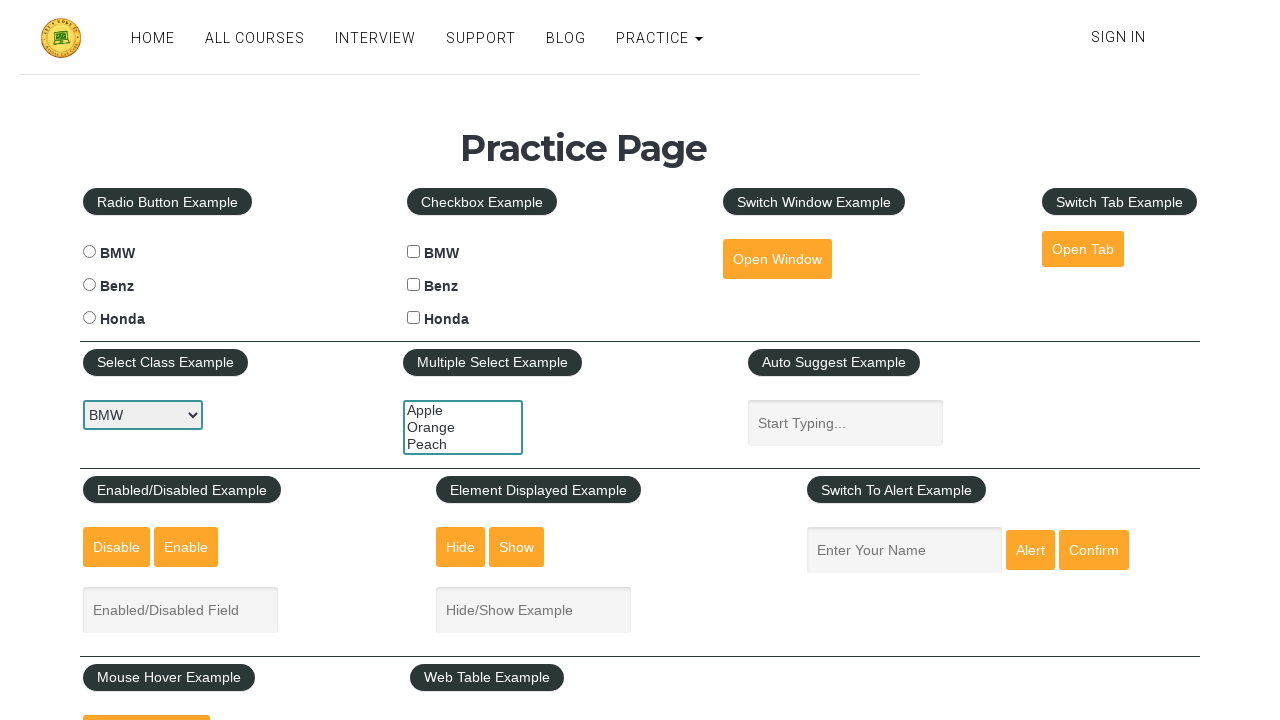

Original window DOM content loaded
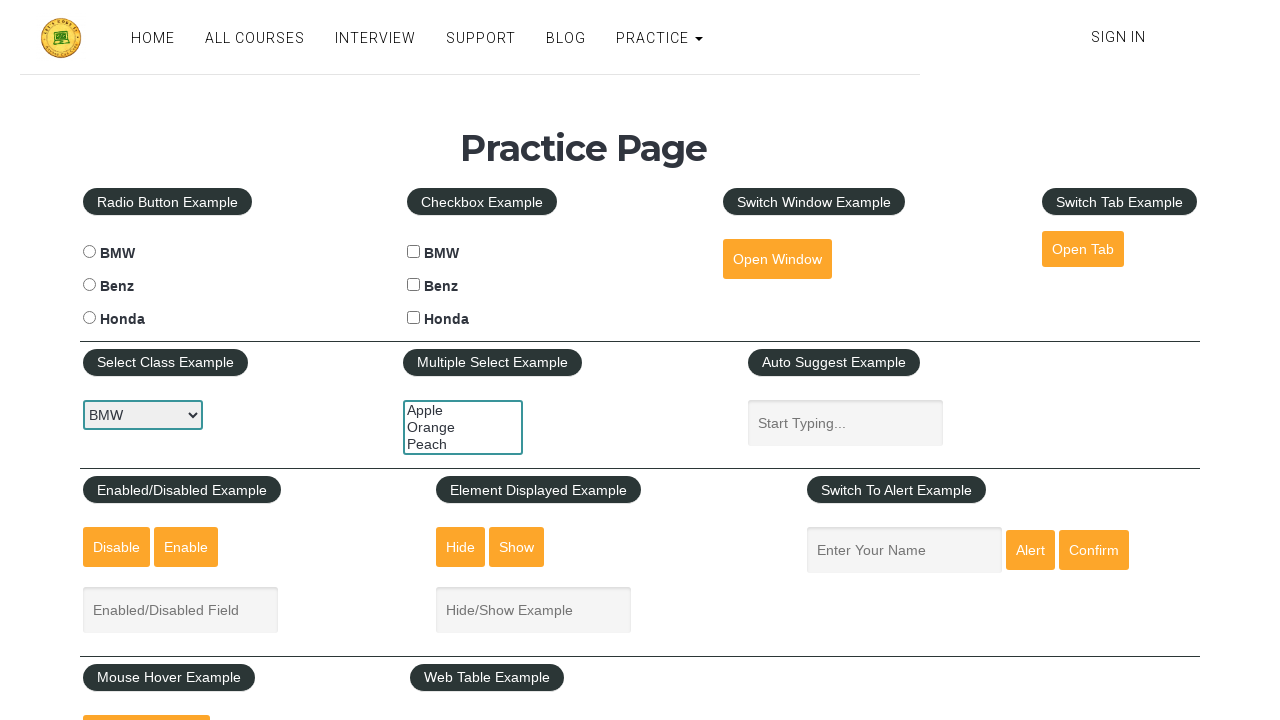

New window DOM content loaded
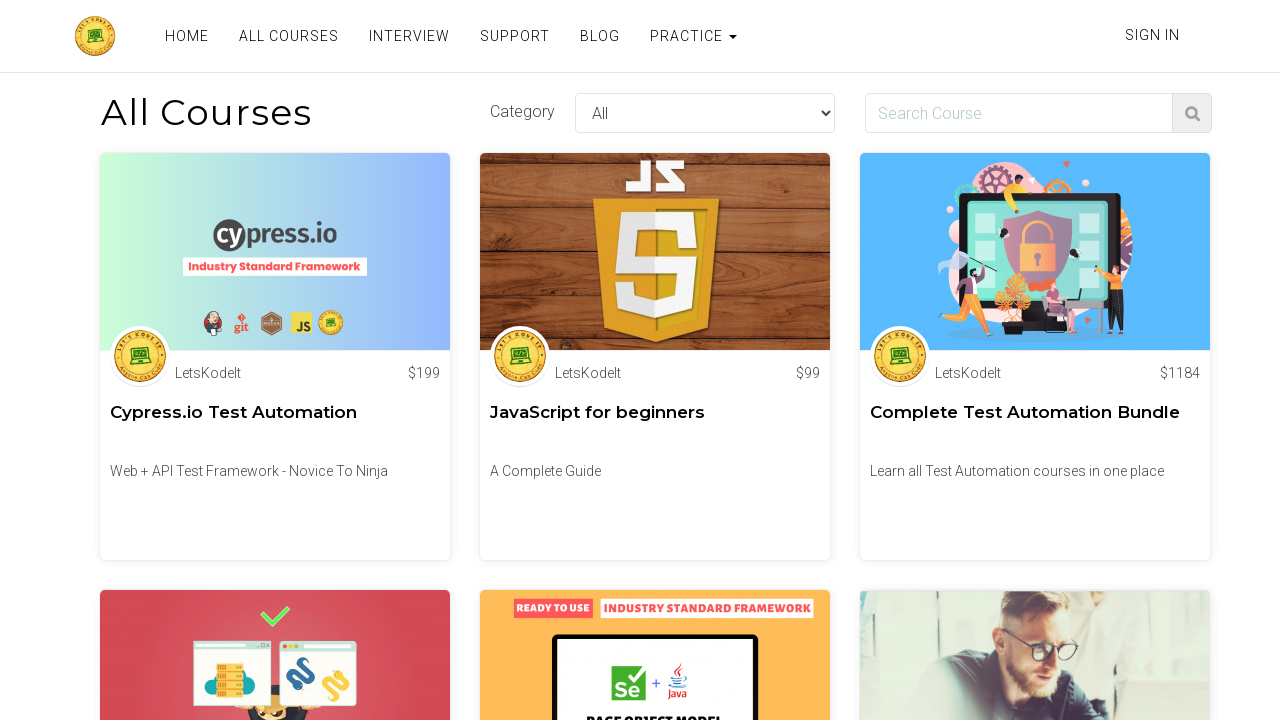

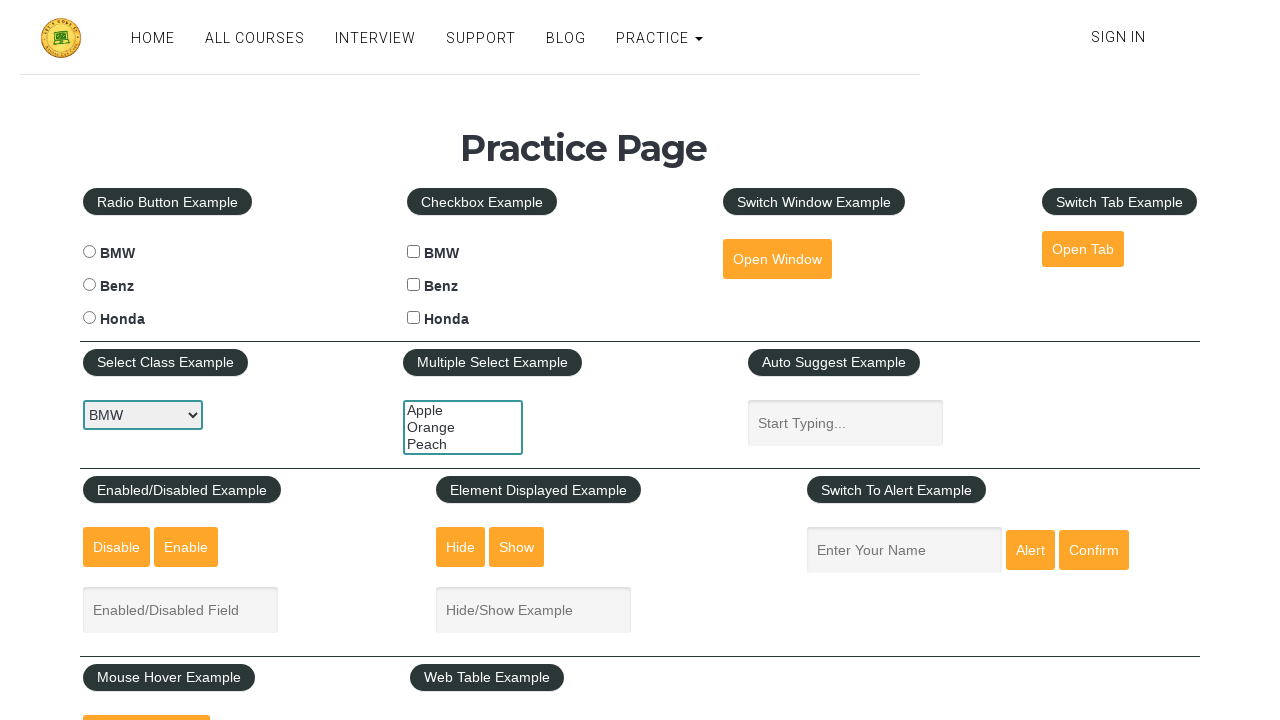